Tests date picker functionality by selecting a specific date, month, and year from dropdown calendars

Starting URL: https://www.hyrtutorials.com/p/calendar-practice.html

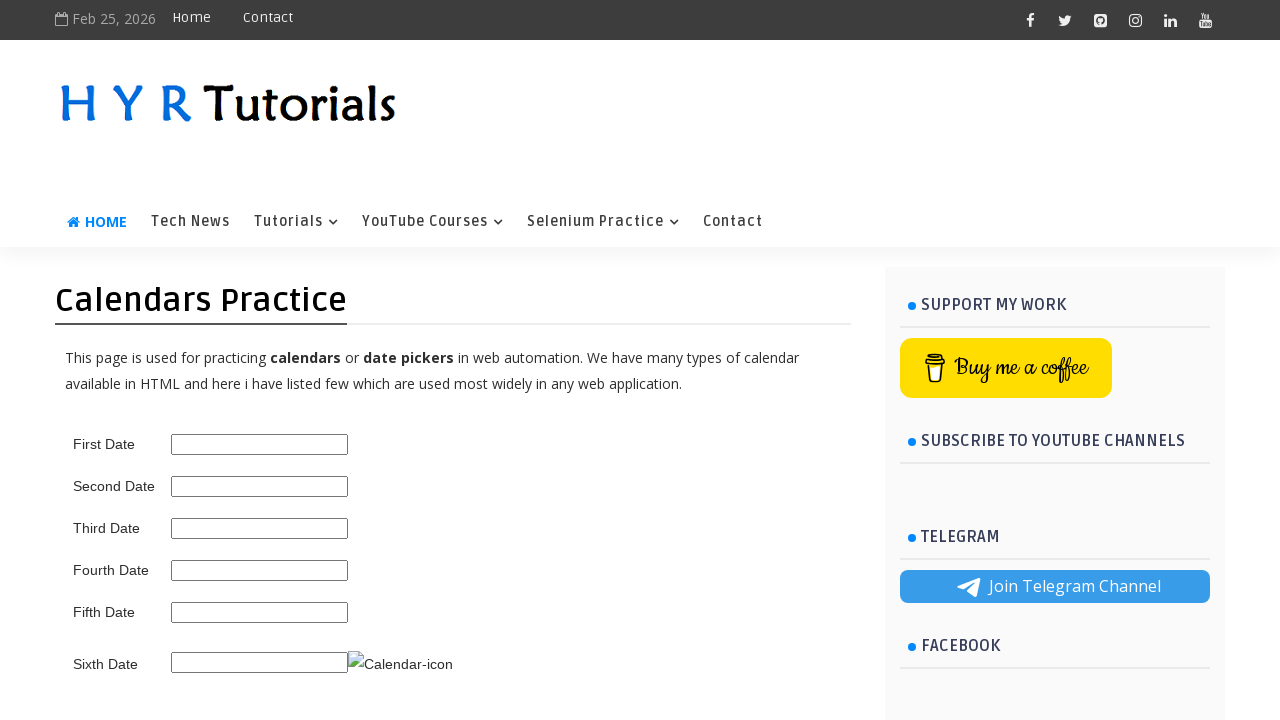

Clicked on date picker field to open calendar at (260, 528) on #third_date_picker
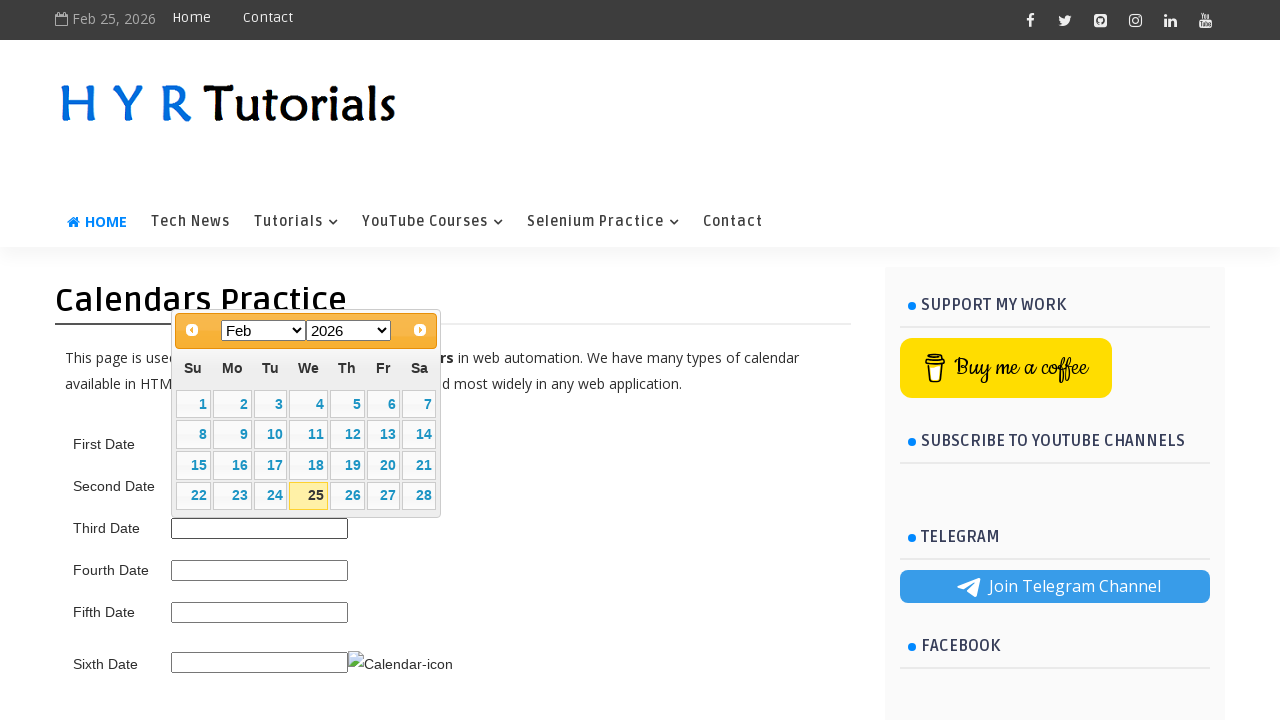

Date picker calendar is now visible
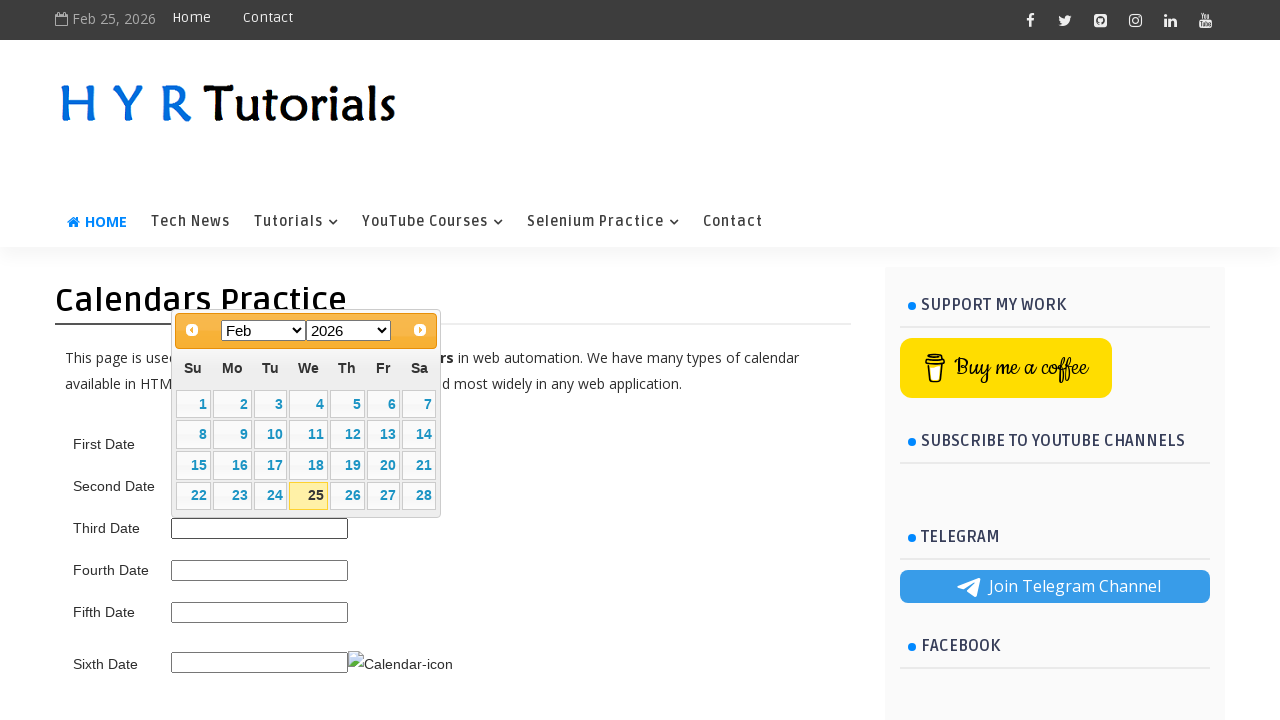

Selected December from month dropdown on .ui-datepicker-month
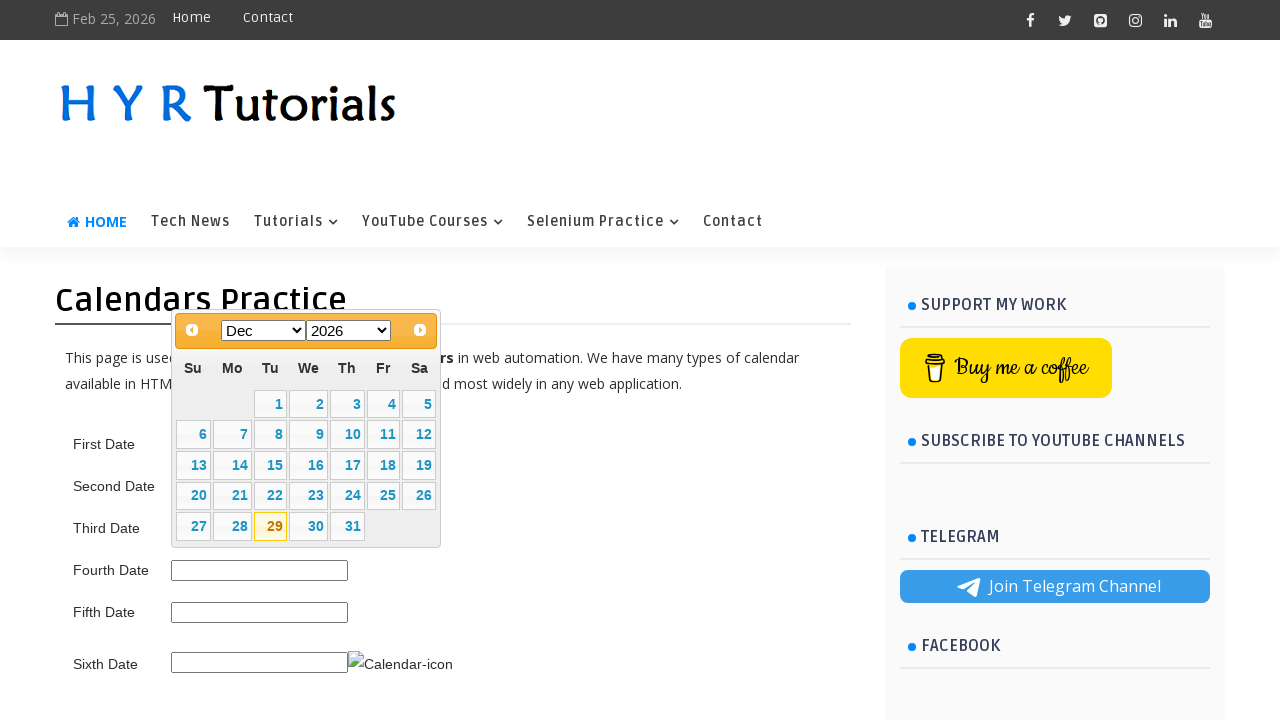

Selected 2020 from year dropdown on .ui-datepicker-year
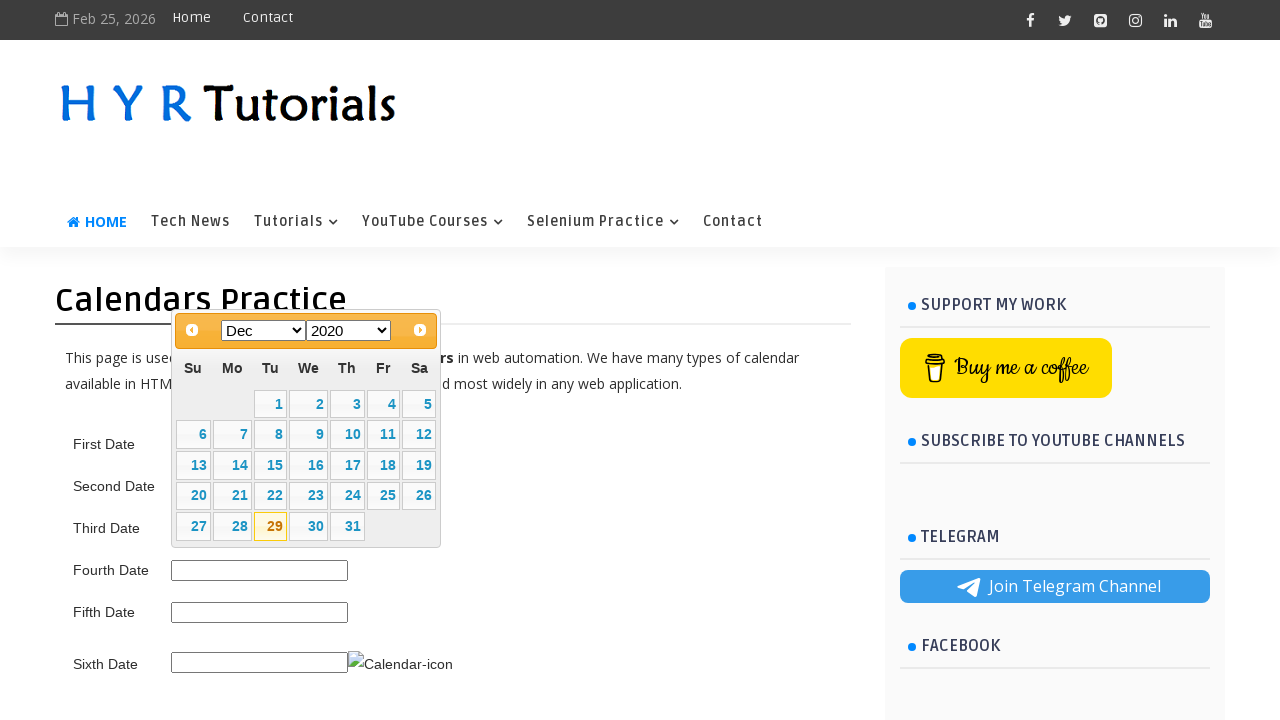

Selected date 15 from calendar at (270, 465) on xpath=//td[@data-handler='selectDay']/a[text()='15']
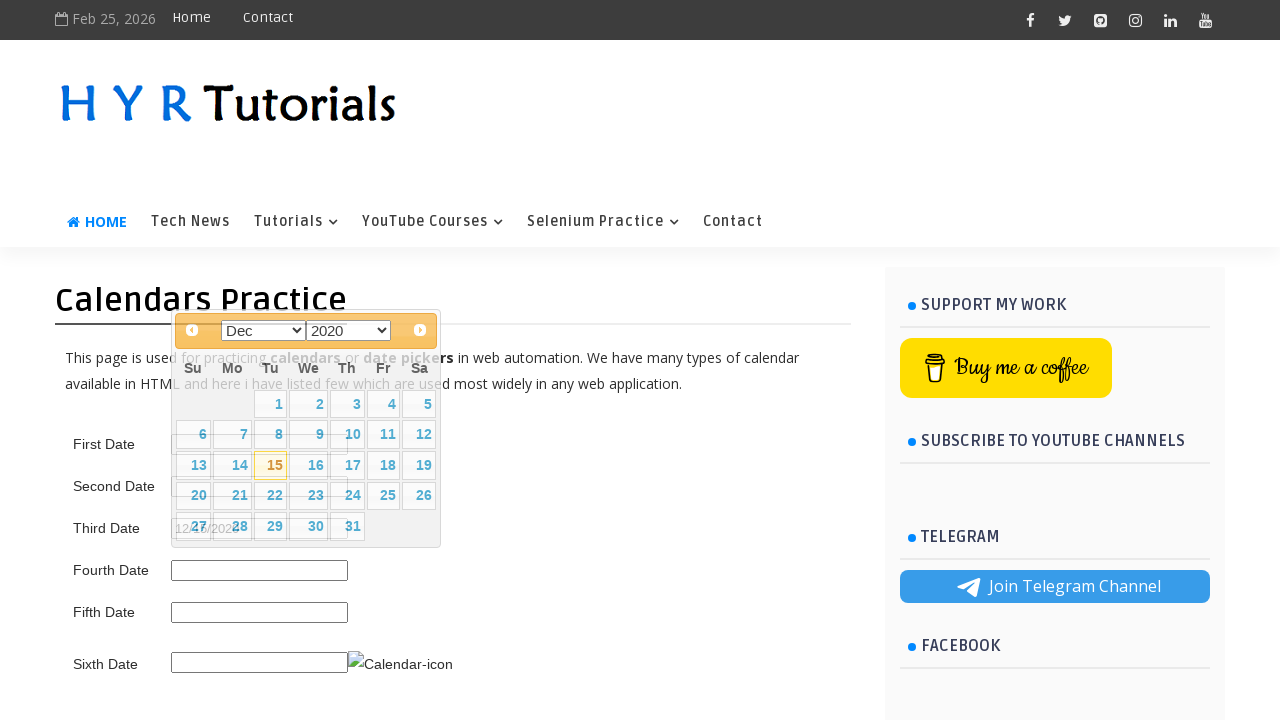

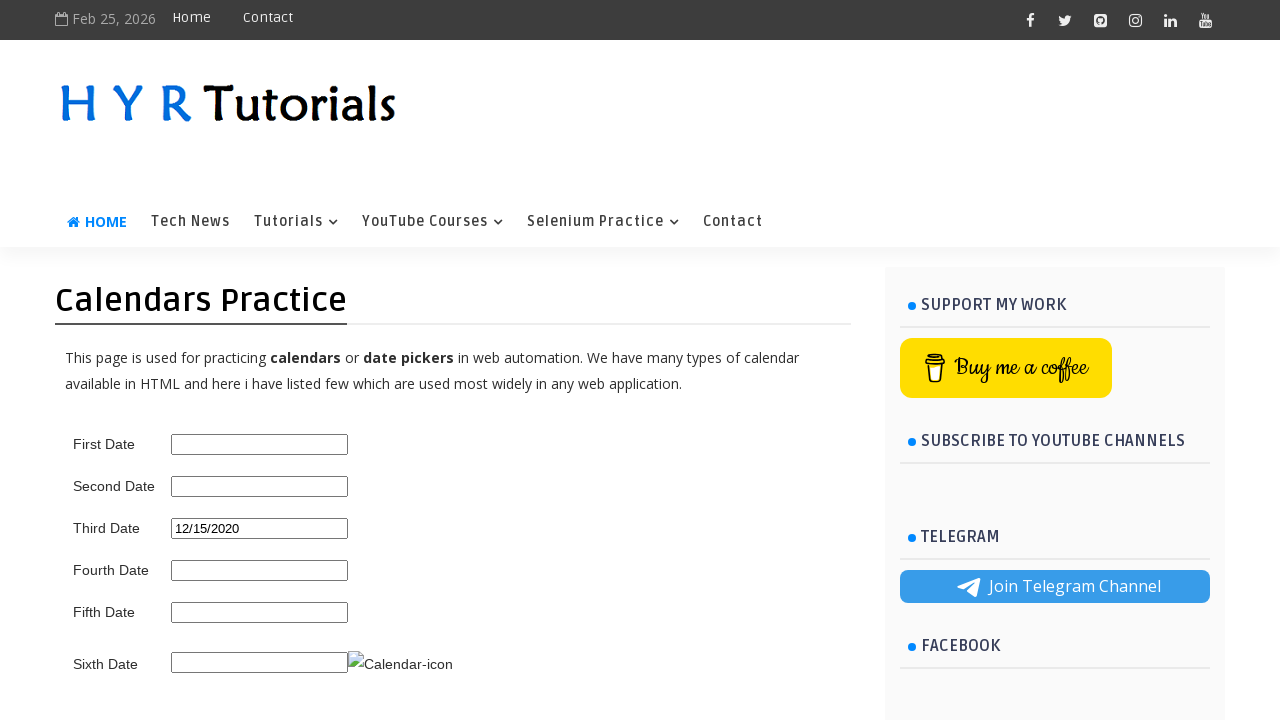